Tests marking individual items as complete by checking their checkboxes

Starting URL: https://demo.playwright.dev/todomvc

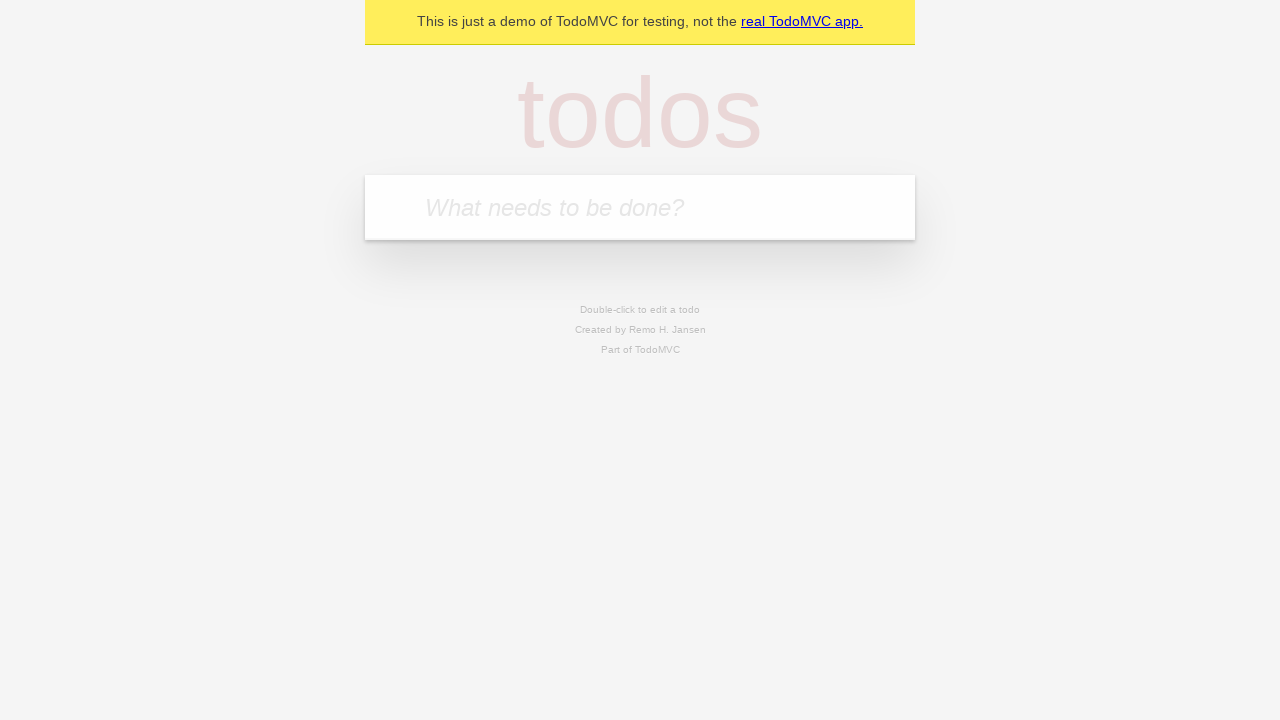

Filled todo input with 'buy some cheese' on internal:attr=[placeholder="What needs to be done?"i]
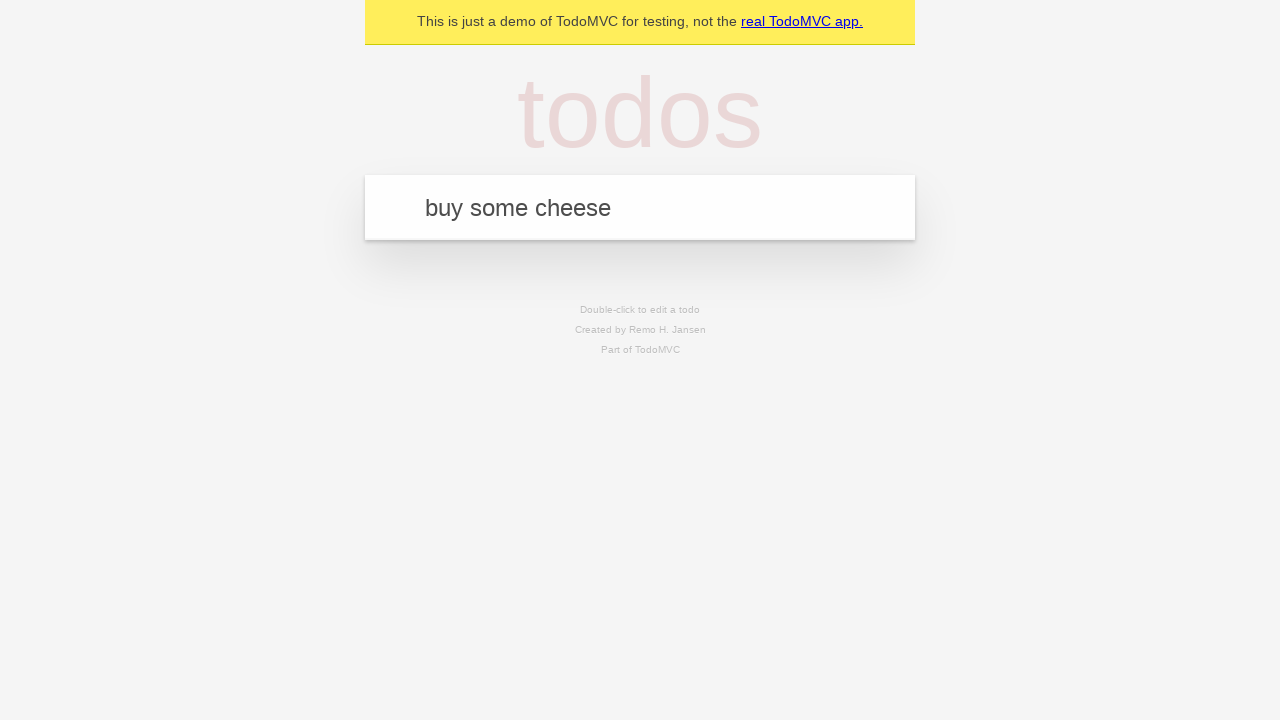

Pressed Enter to add todo item 'buy some cheese' on internal:attr=[placeholder="What needs to be done?"i]
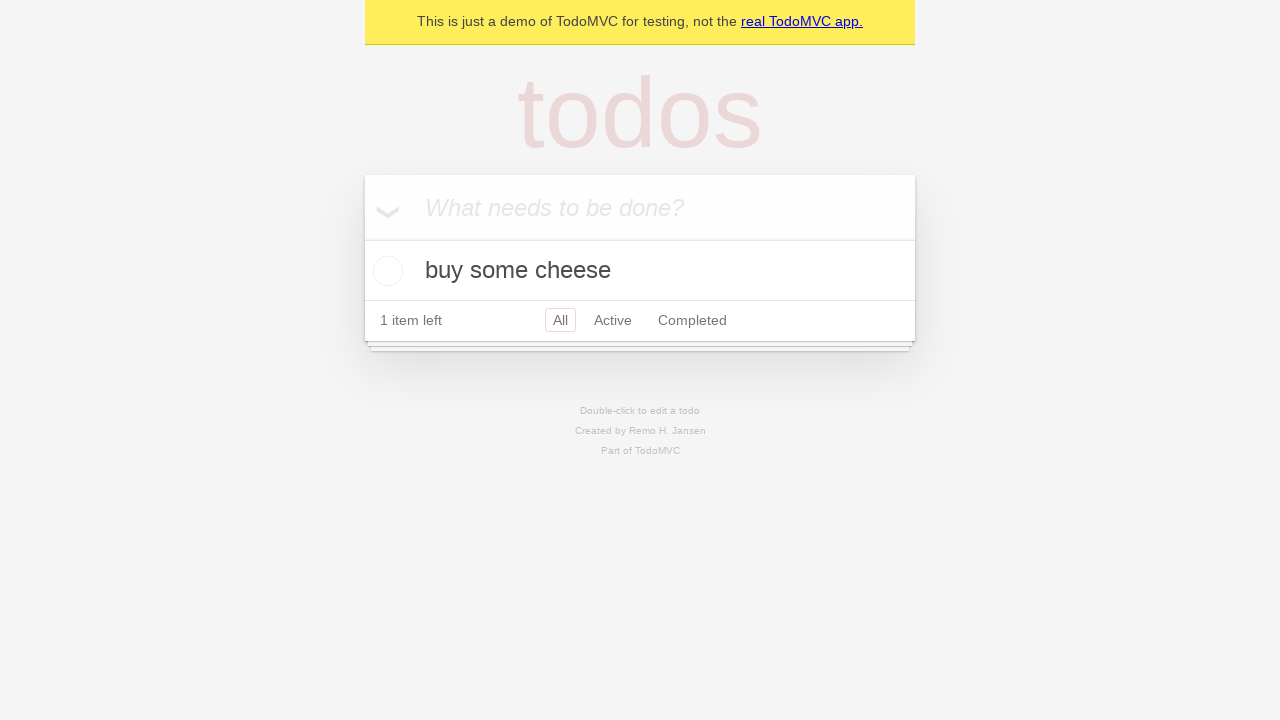

Filled todo input with 'feed the cat' on internal:attr=[placeholder="What needs to be done?"i]
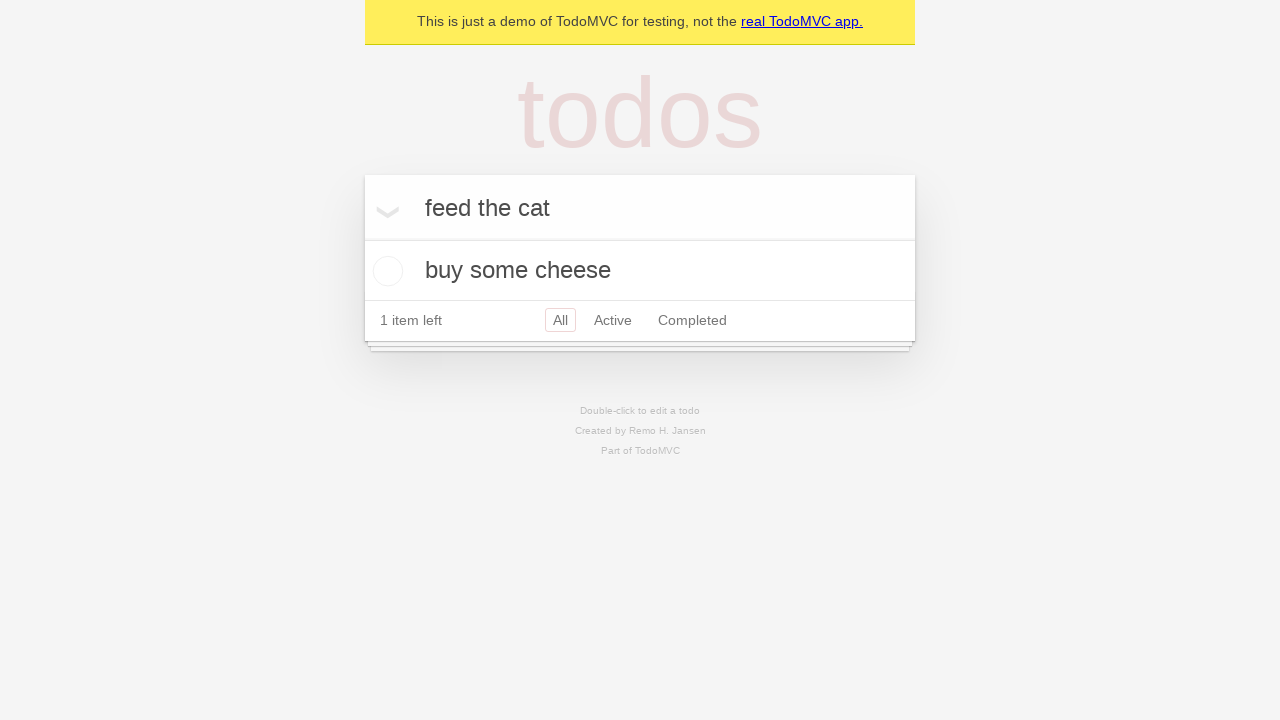

Pressed Enter to add todo item 'feed the cat' on internal:attr=[placeholder="What needs to be done?"i]
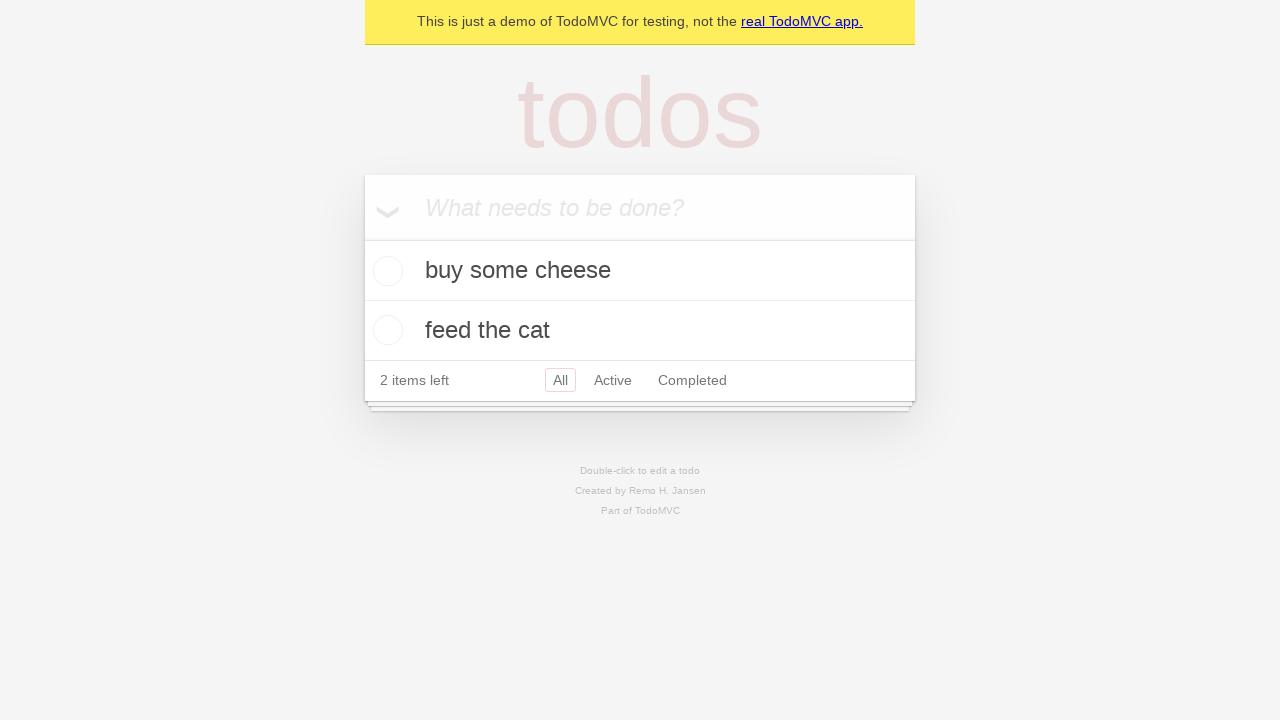

Waited for both todo items to load
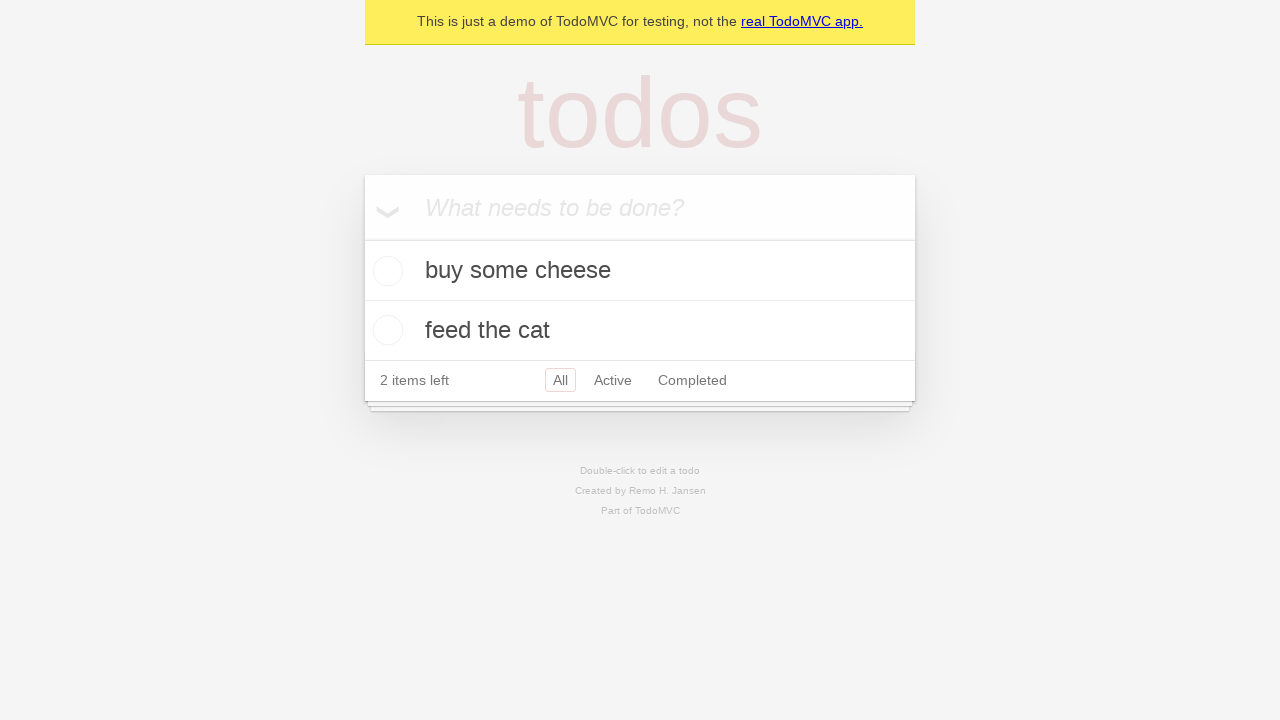

Marked first todo item as complete by checking its checkbox at (385, 271) on internal:testid=[data-testid="todo-item"s] >> nth=0 >> internal:role=checkbox
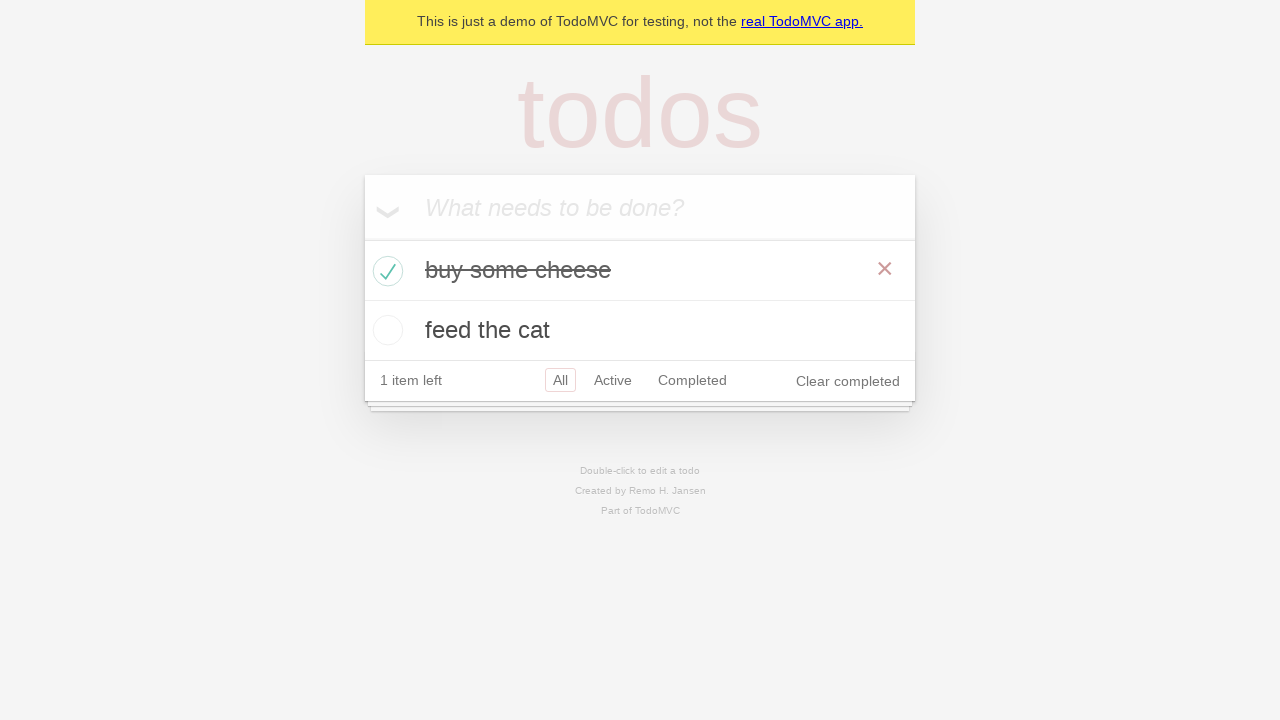

Marked second todo item as complete by checking its checkbox at (385, 330) on internal:testid=[data-testid="todo-item"s] >> nth=1 >> internal:role=checkbox
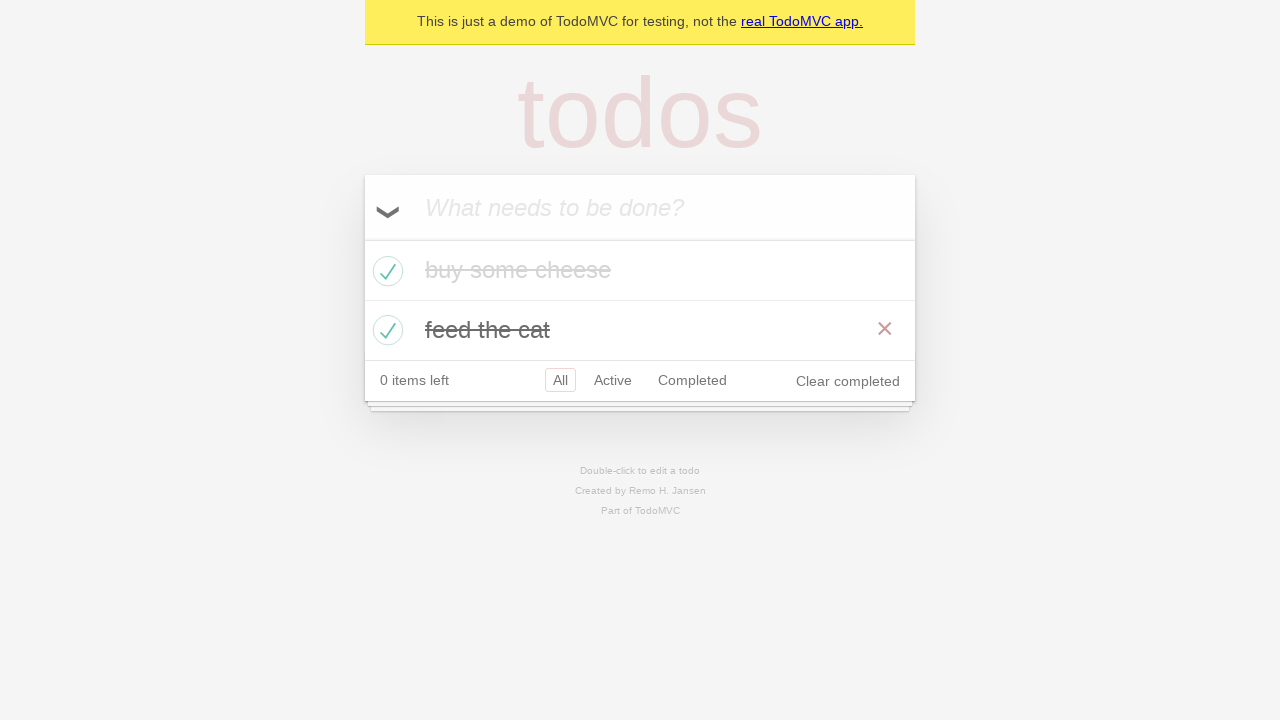

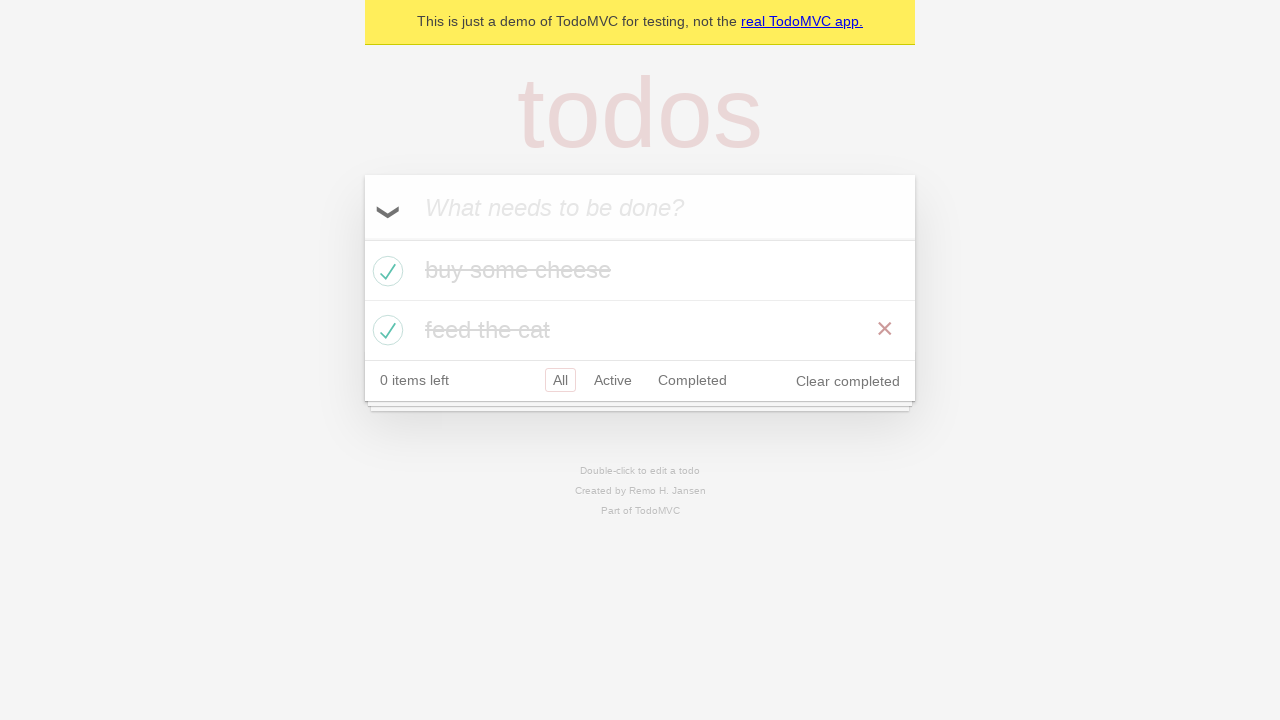